Tests checkbox functionality by clicking to select and deselect, then counts total checkboxes and interacts with a dropdown menu

Starting URL: https://rahulshettyacademy.com/AutomationPractice

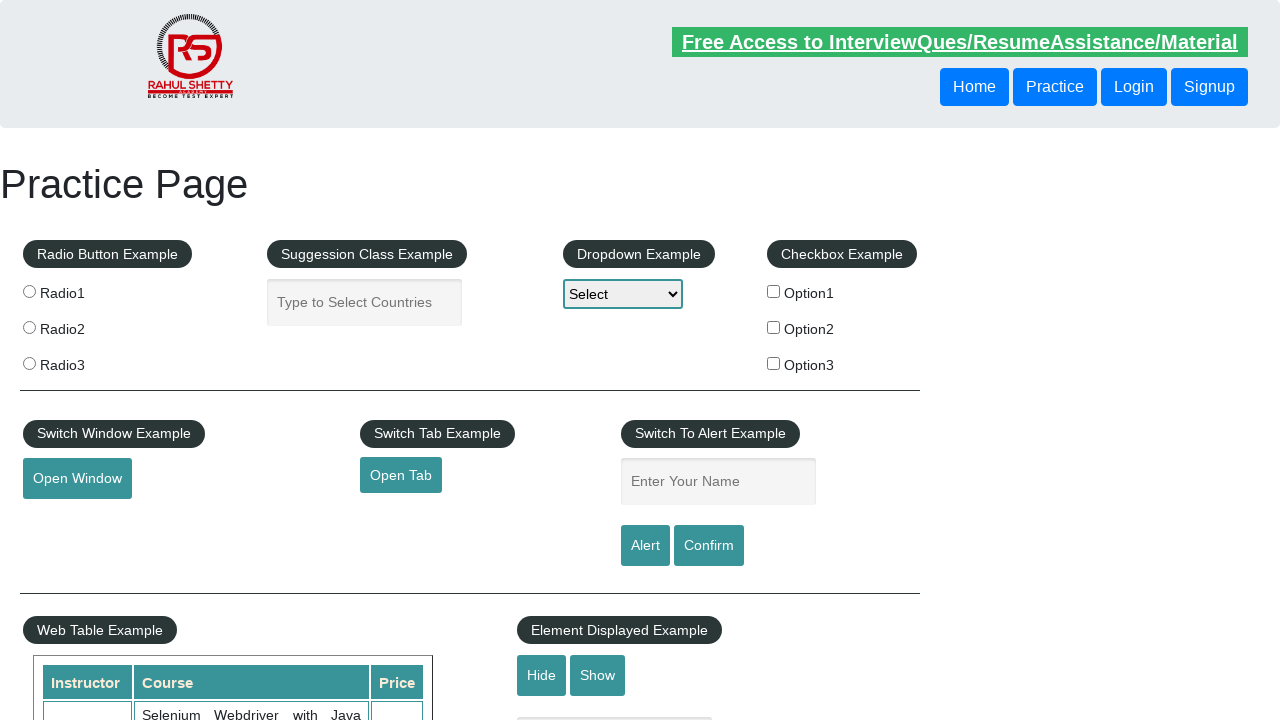

Clicked checkbox 'checkBoxOption1' to select it at (774, 291) on xpath=//div[@class='block large-row-spacer']//input[@name='checkBoxOption1']
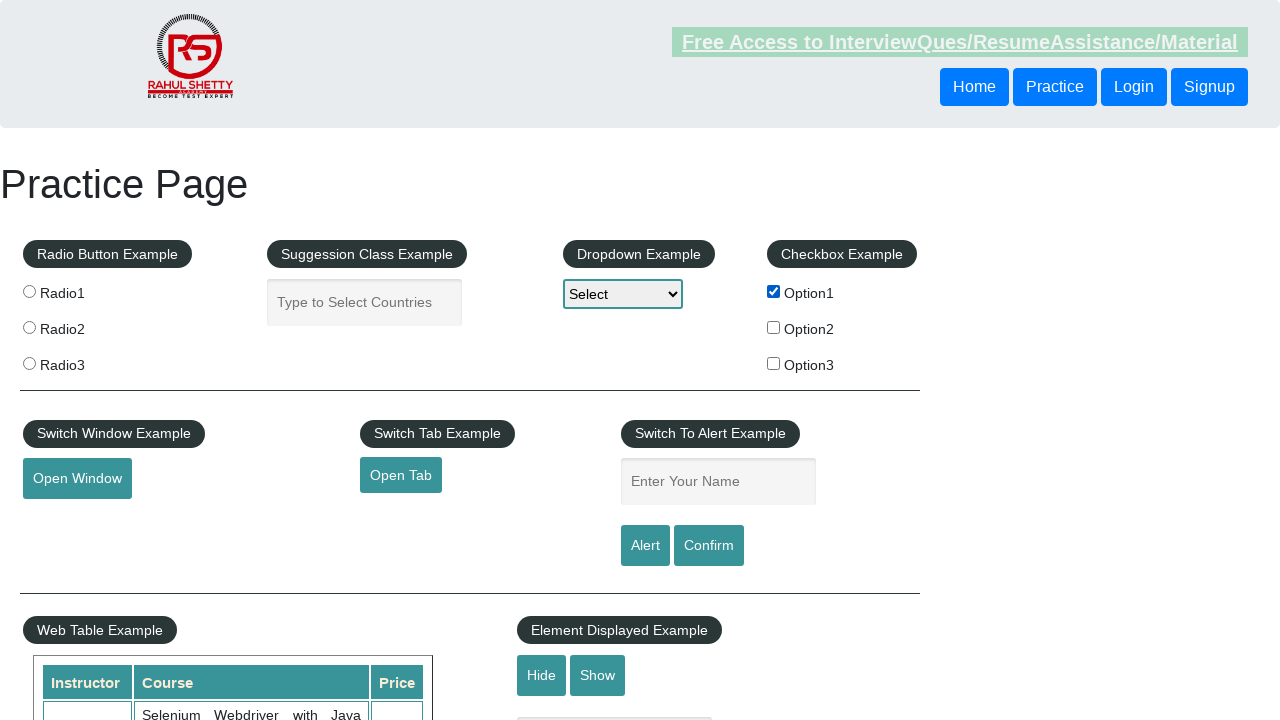

Verified checkbox 'checkBoxOption1' is checked
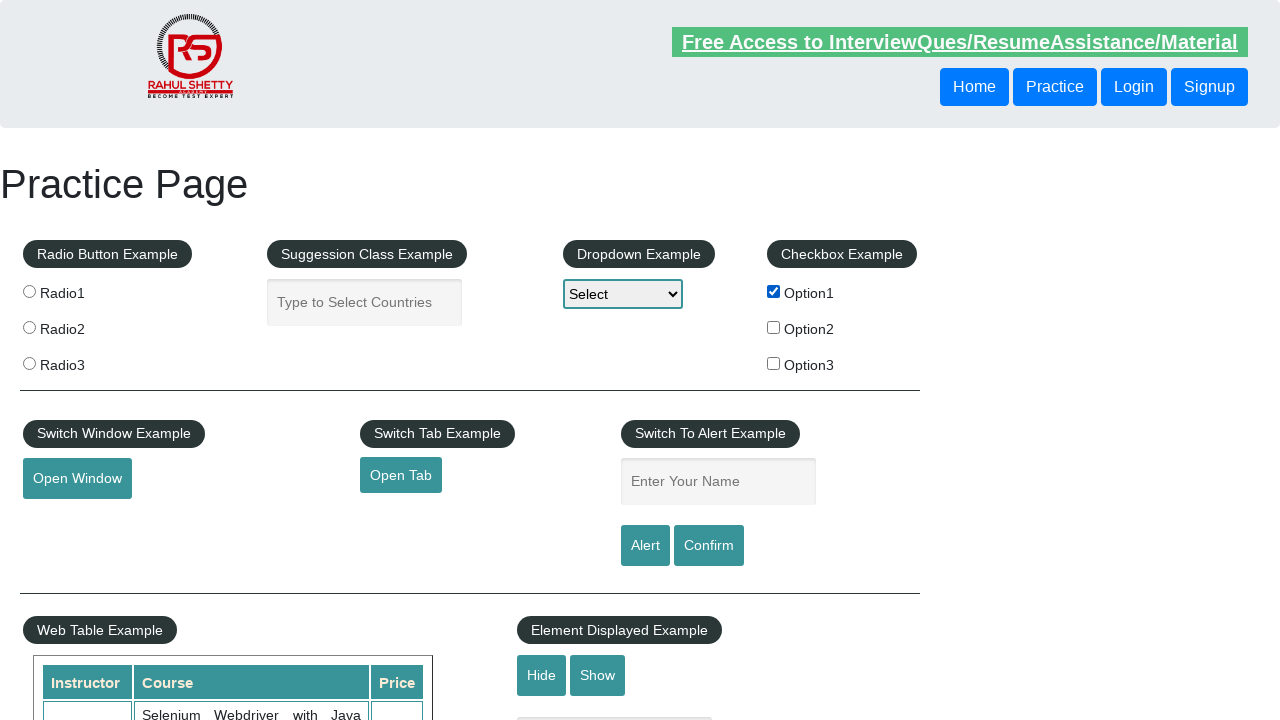

Clicked checkbox 'checkBoxOption1' to deselect it at (774, 291) on xpath=//div[@class='block large-row-spacer']//input[@name='checkBoxOption1']
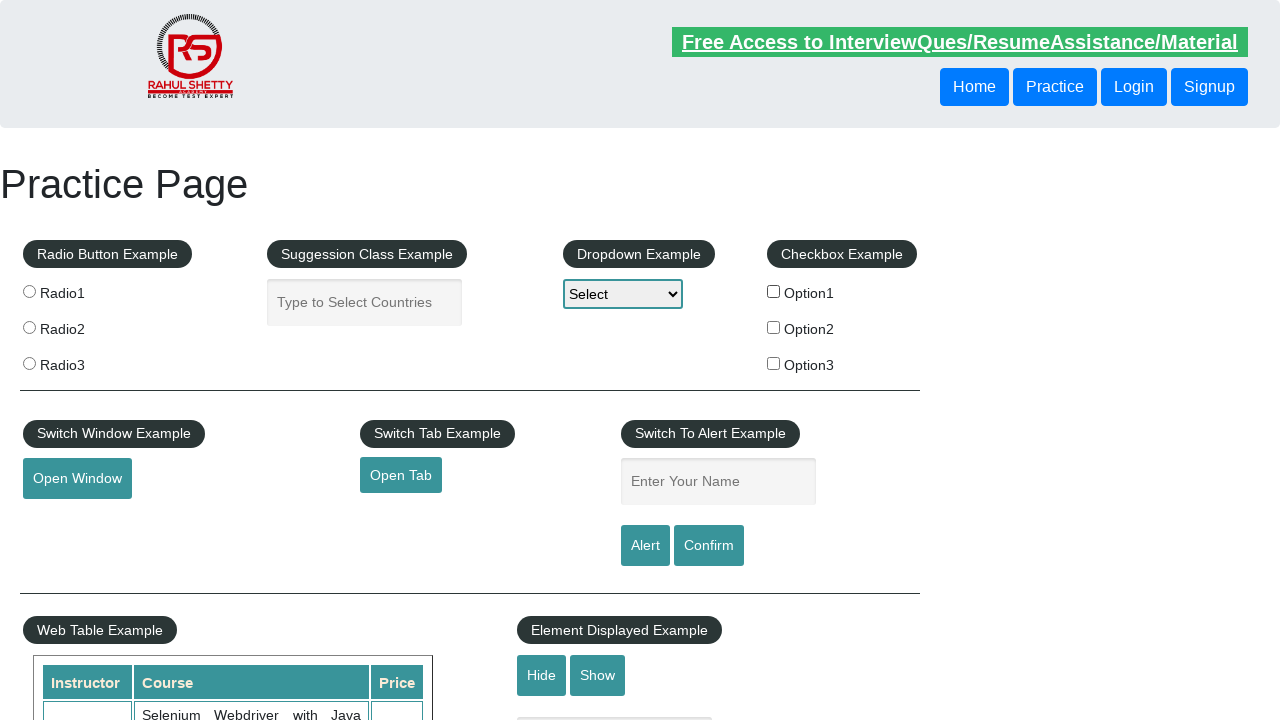

Verified checkbox 'checkBoxOption1' is unchecked
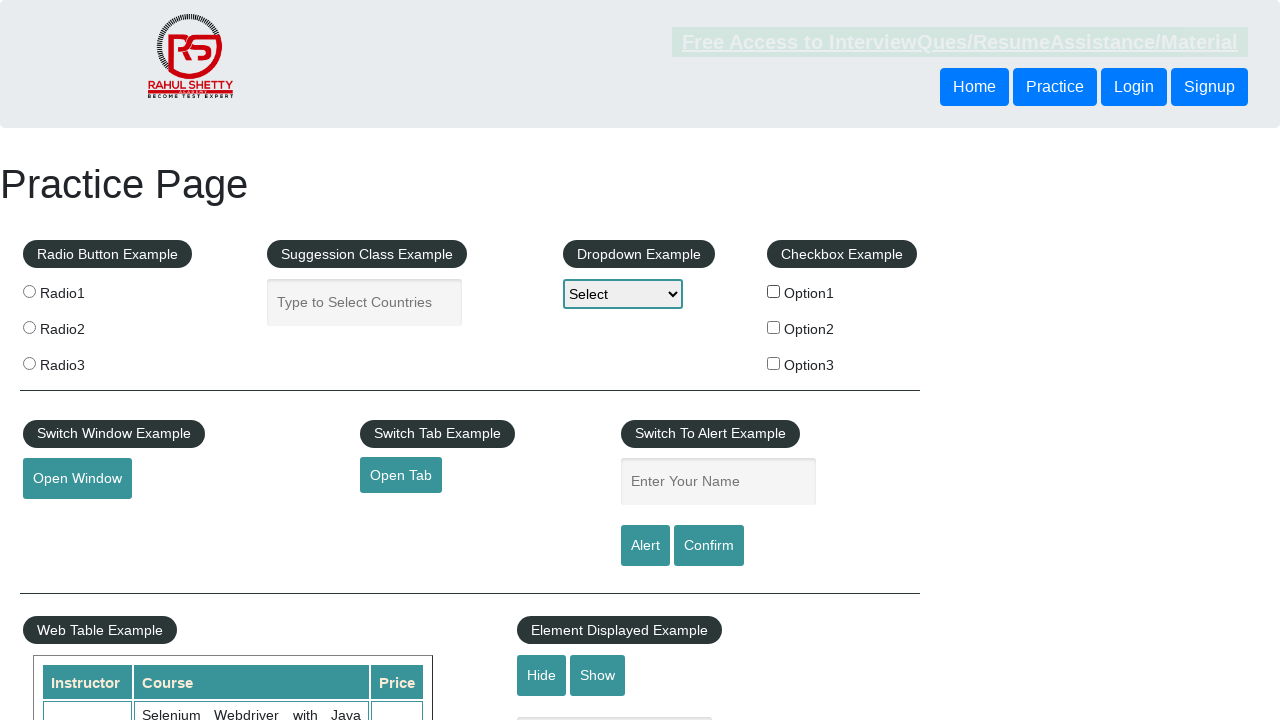

Counted total checkboxes on page: 3
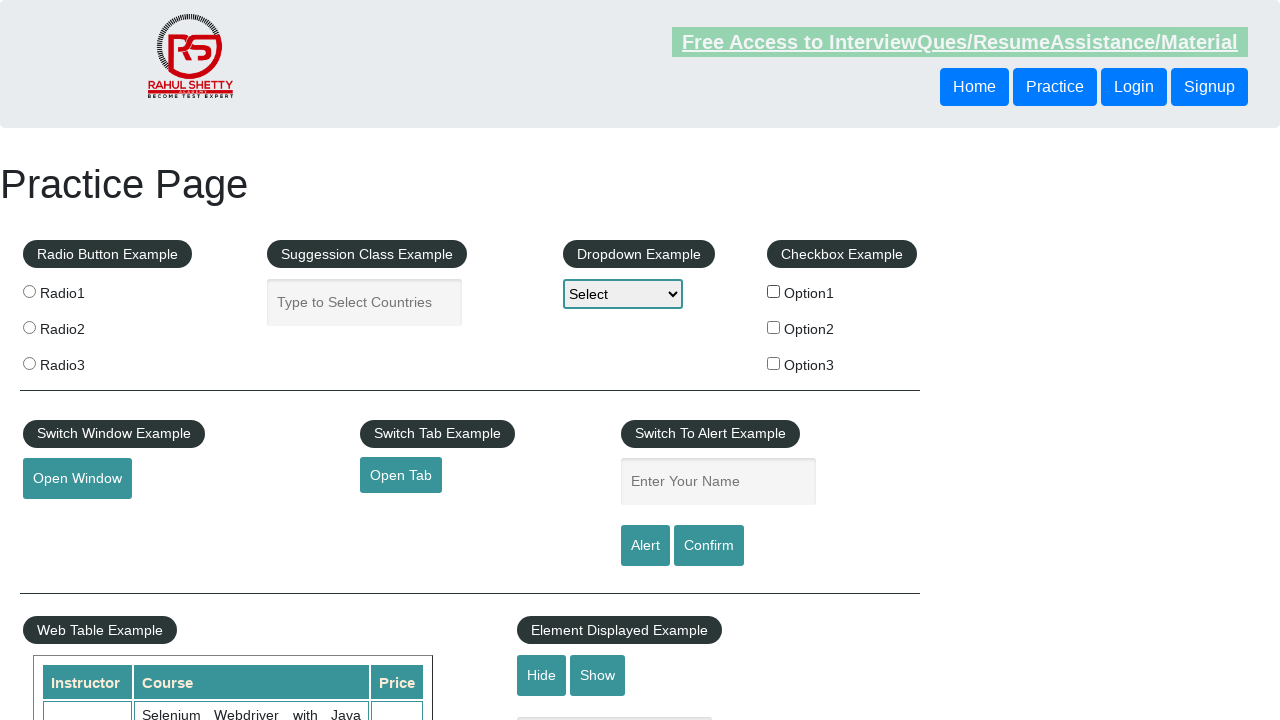

Selected dropdown option at index 1 (option2) on select#dropdown-class-example
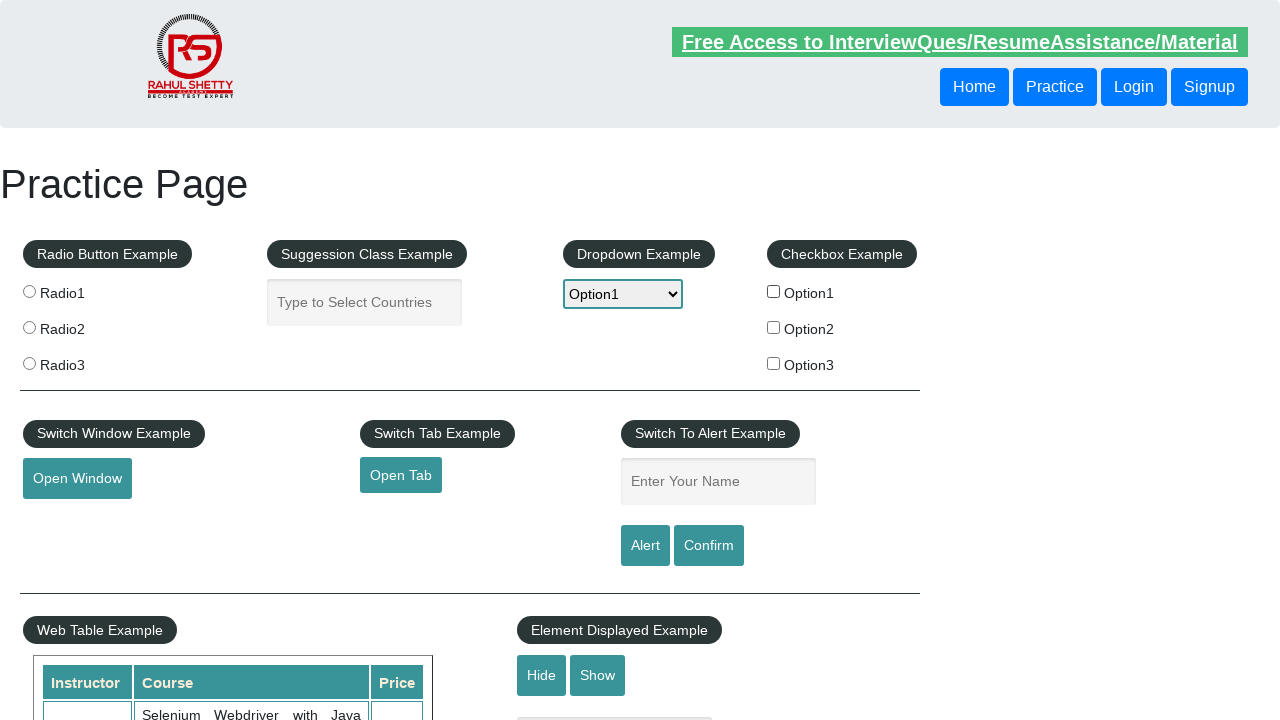

Selected dropdown option with value 'option3' on select#dropdown-class-example
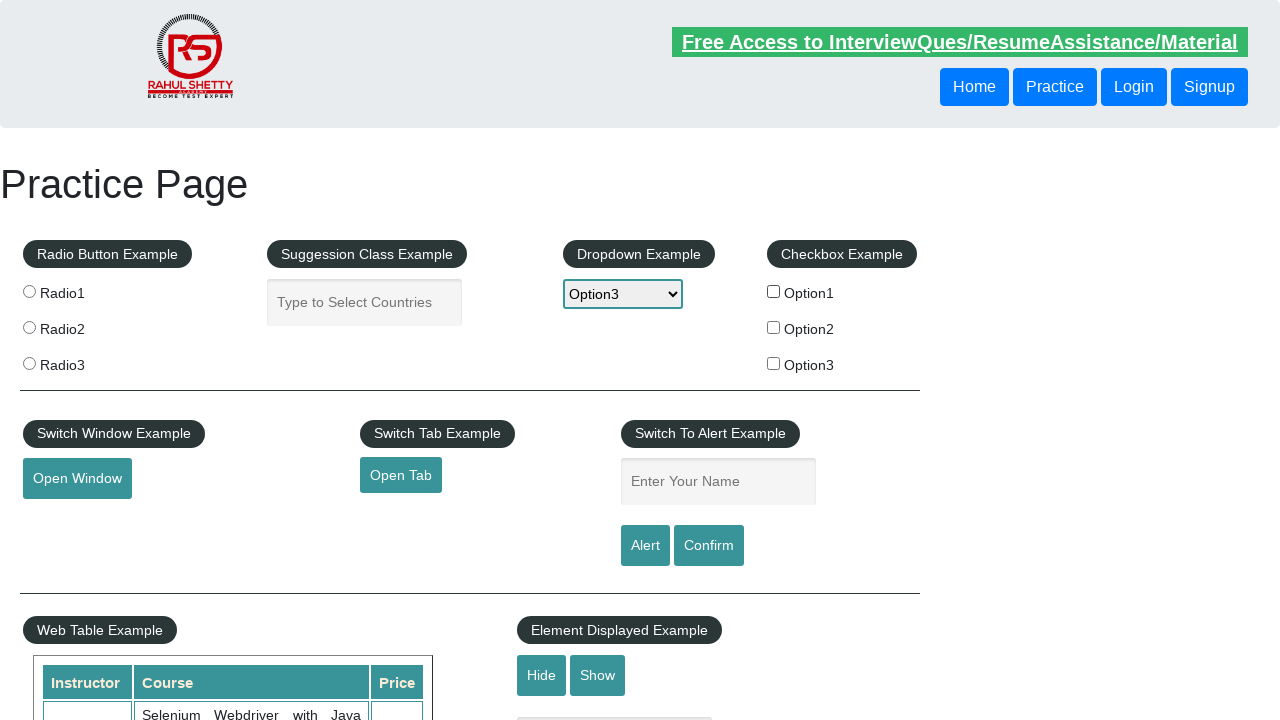

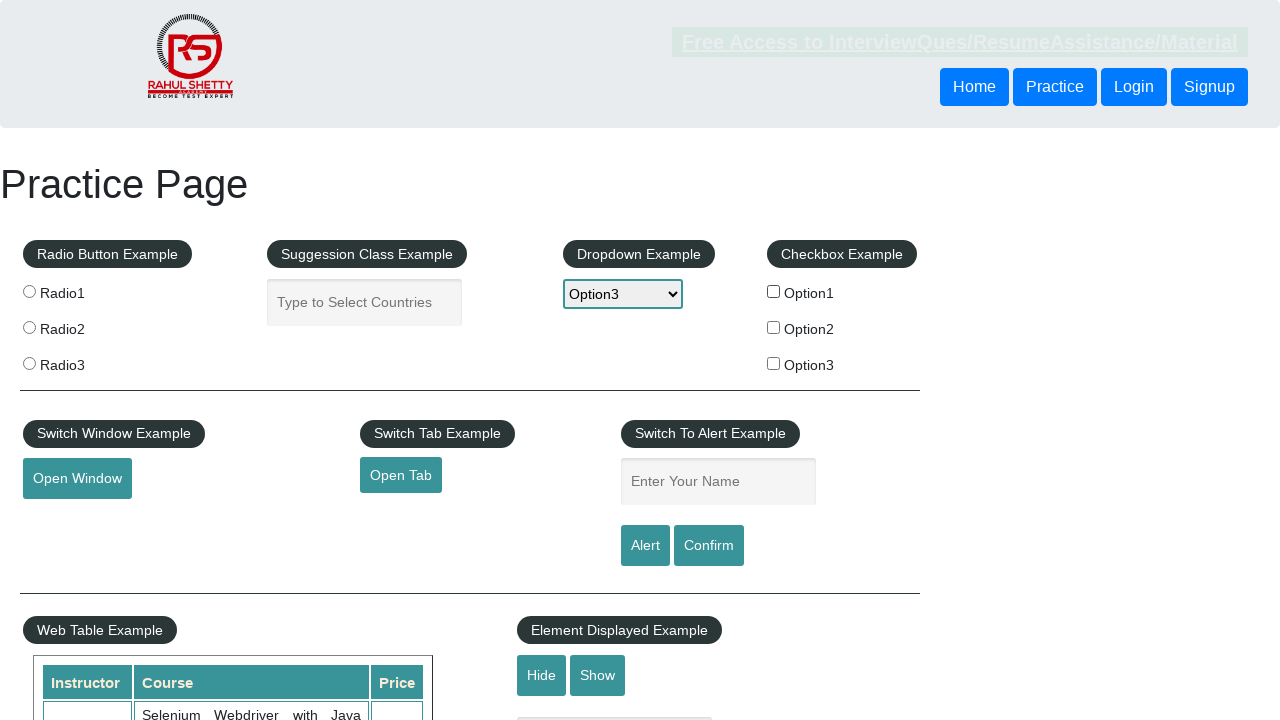